Tests that a landscape image loads on the page using fluent wait with polling

Starting URL: https://bonigarcia.dev/selenium-webdriver-java/loading-images.html

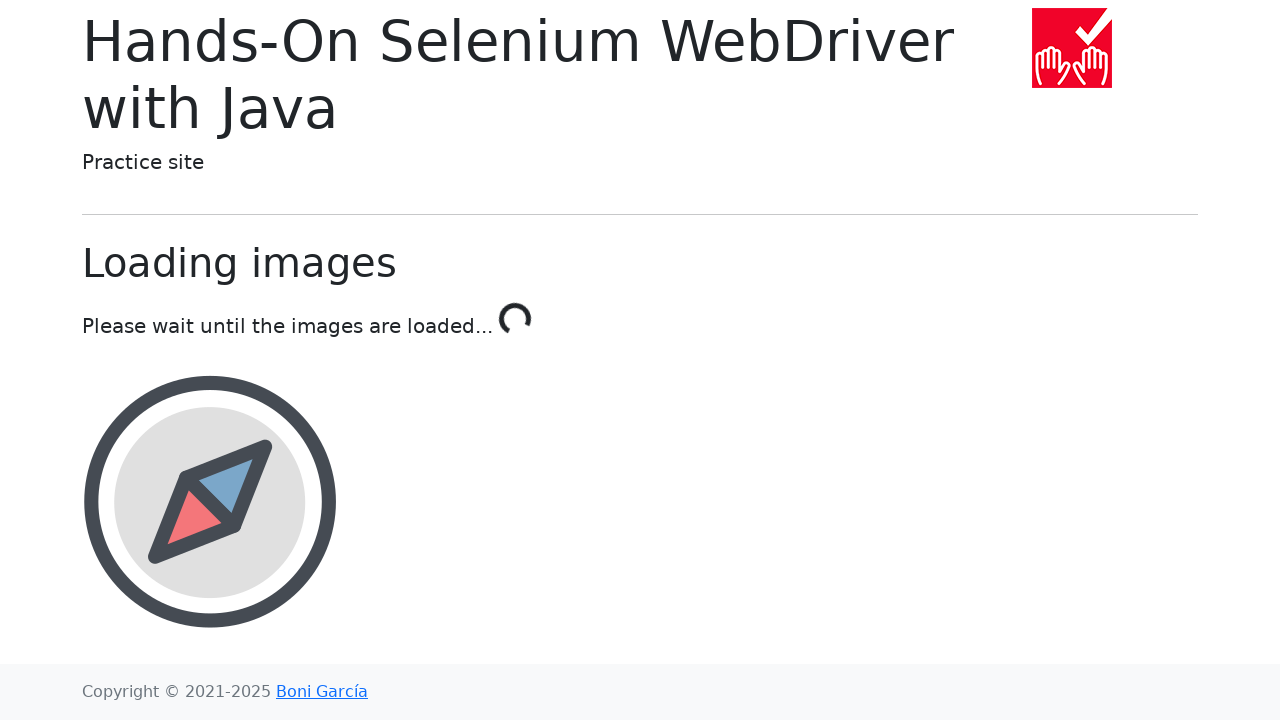

Waited for landscape image element to be present (fluent wait with polling)
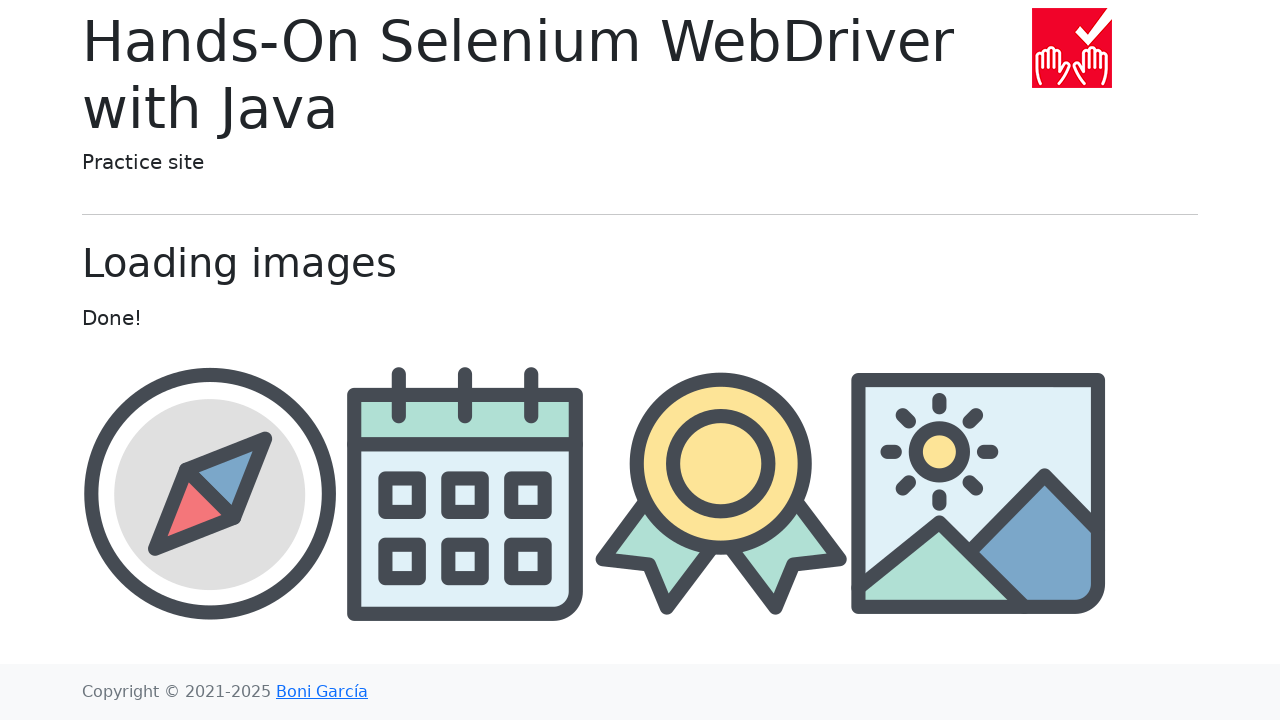

Verified that landscape image src attribute contains 'landscape'
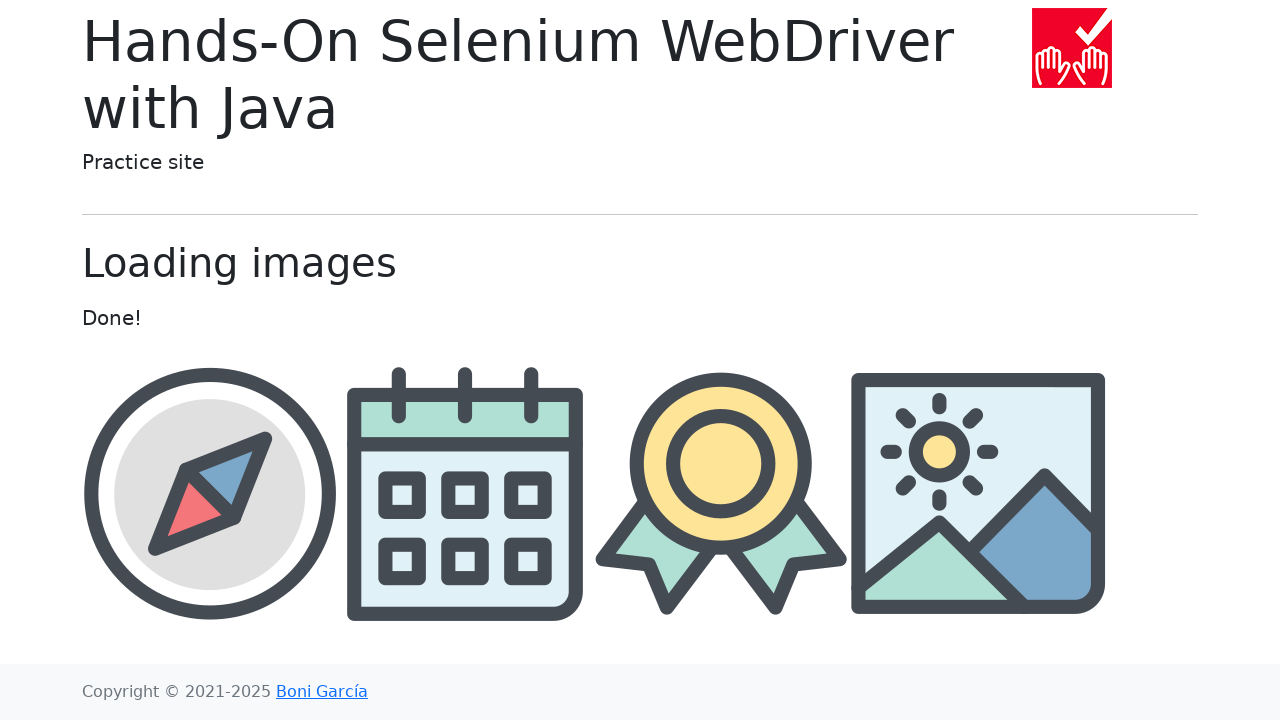

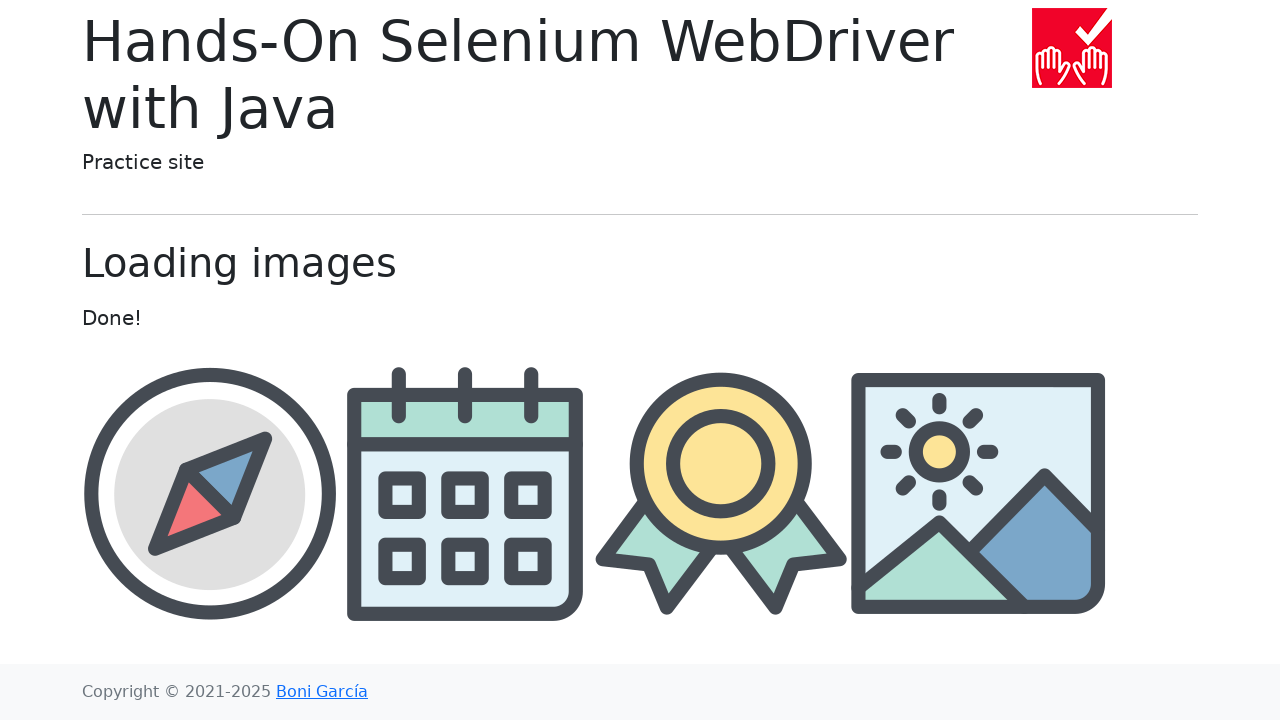